Tests select menu functionality by typing a value into a React select input and confirming with Enter key

Starting URL: https://demoqa.com/select-menu

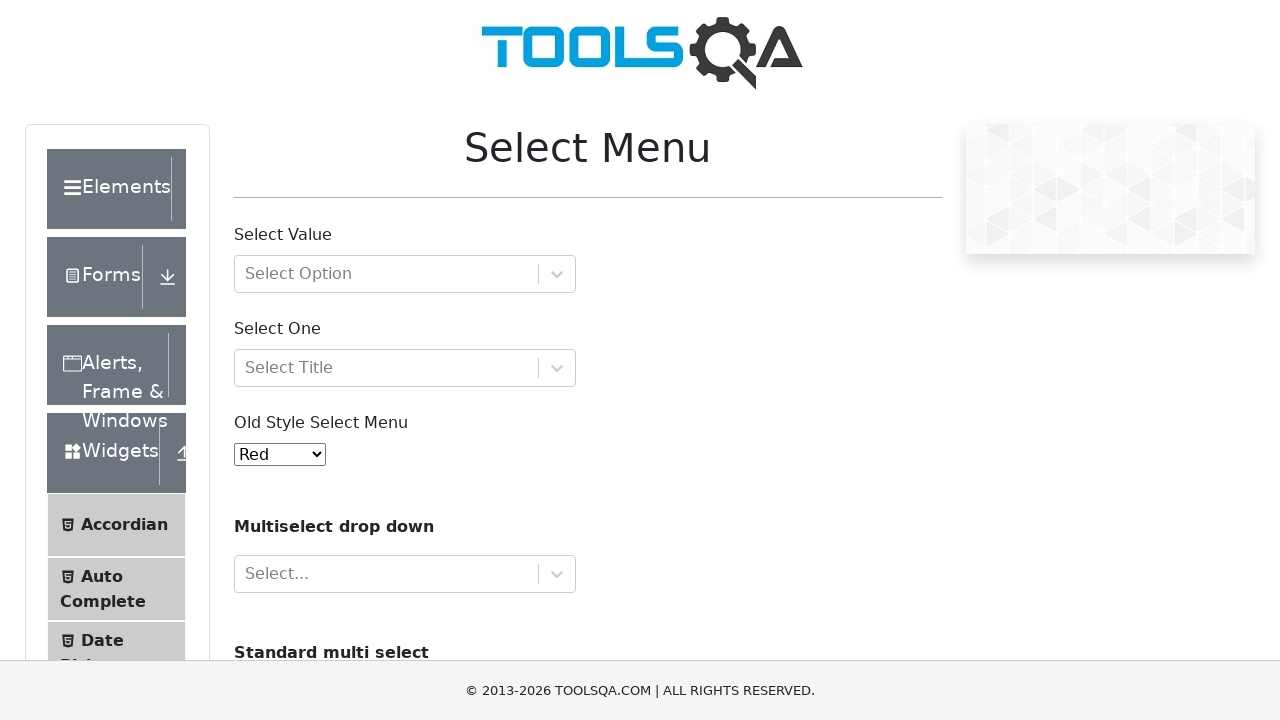

Typed 'Ms.' into React select input field on xpath=//input[@id='react-select-3-input']
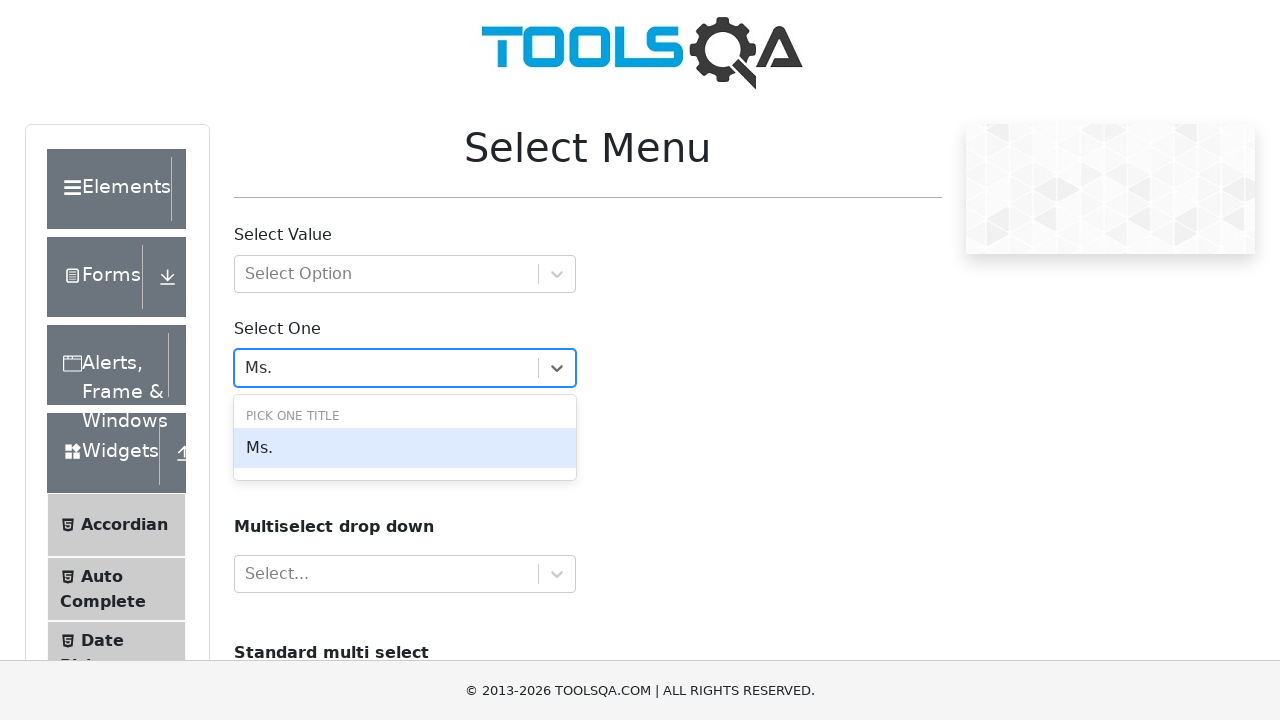

Pressed Enter to confirm 'Ms.' selection on xpath=//input[@id='react-select-3-input']
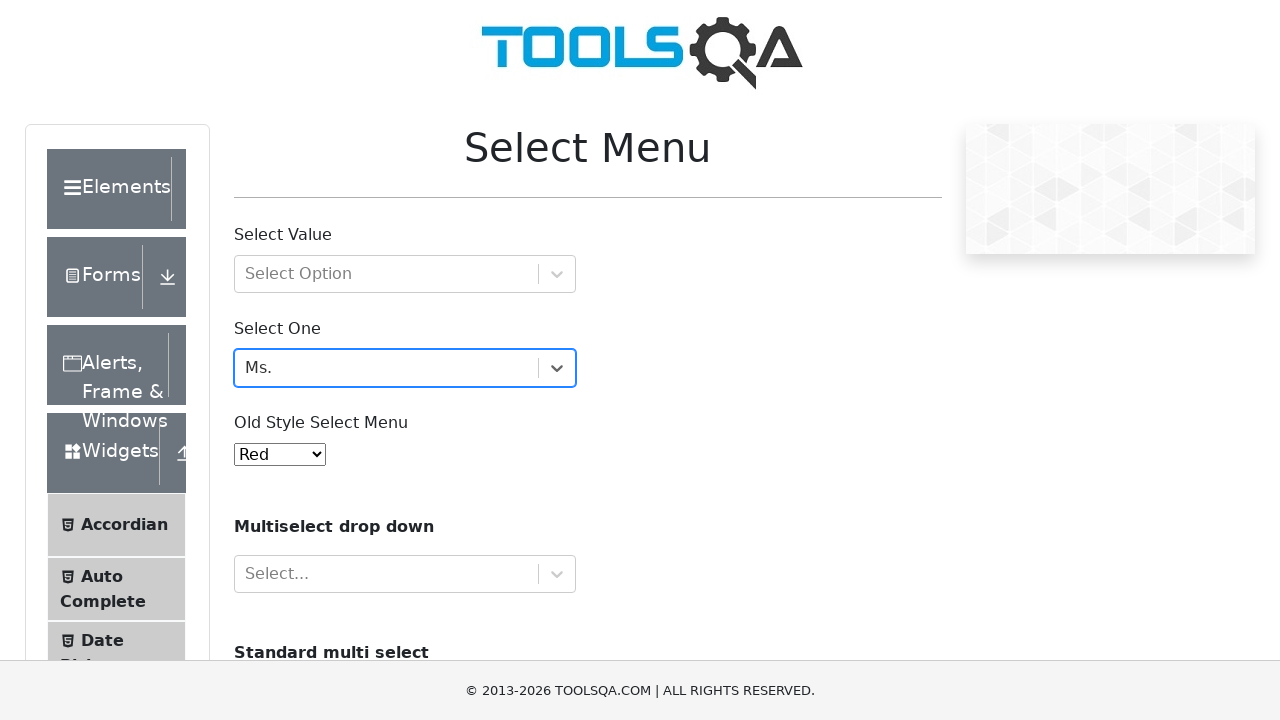

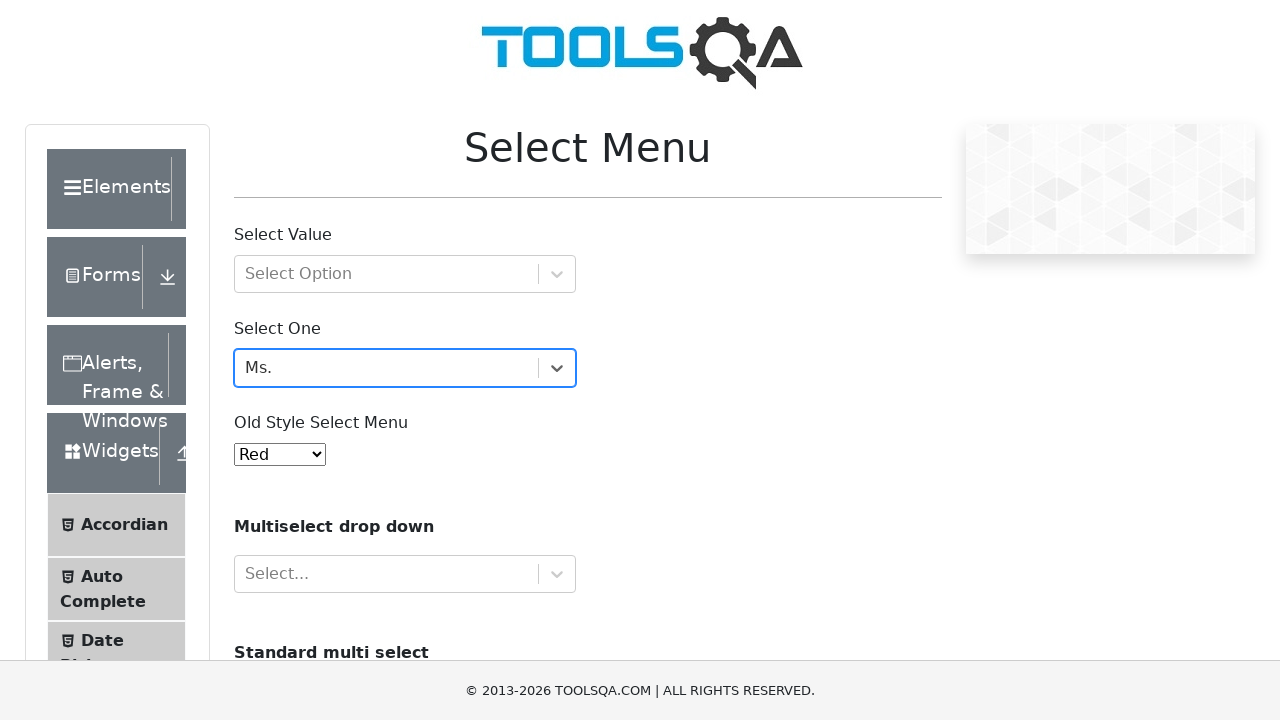